Tests a datepicker component by clicking on the datepicker input field and selecting a specific date from the calendar popup.

Starting URL: https://demo.automationtesting.in/Datepicker.html

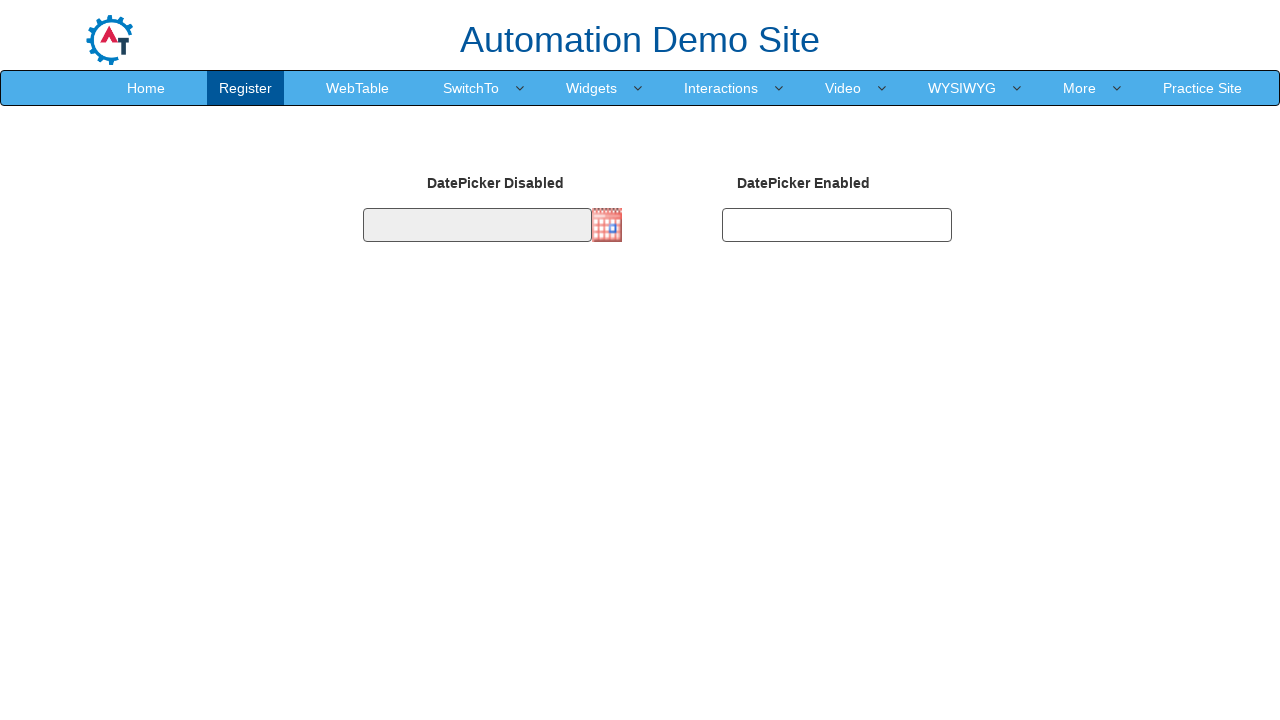

Clicked on datepicker input field to open calendar at (837, 225) on #datepicker2
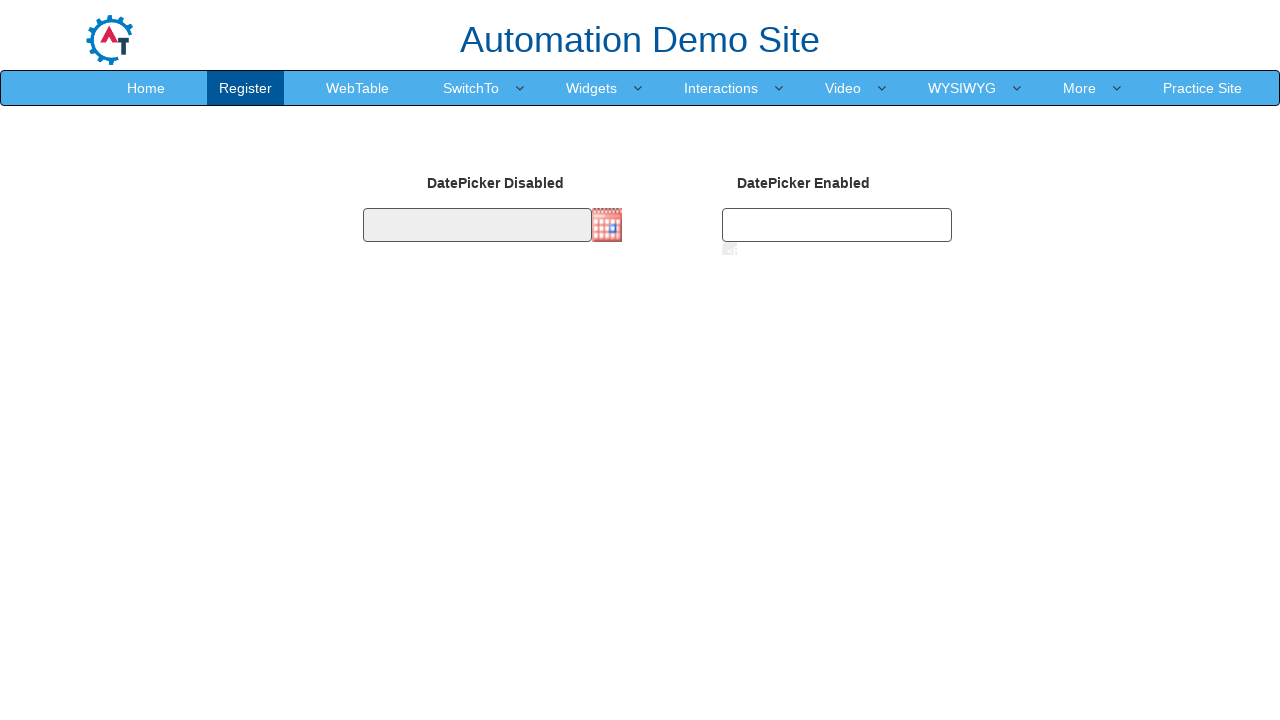

Calendar popup loaded and date cells are visible
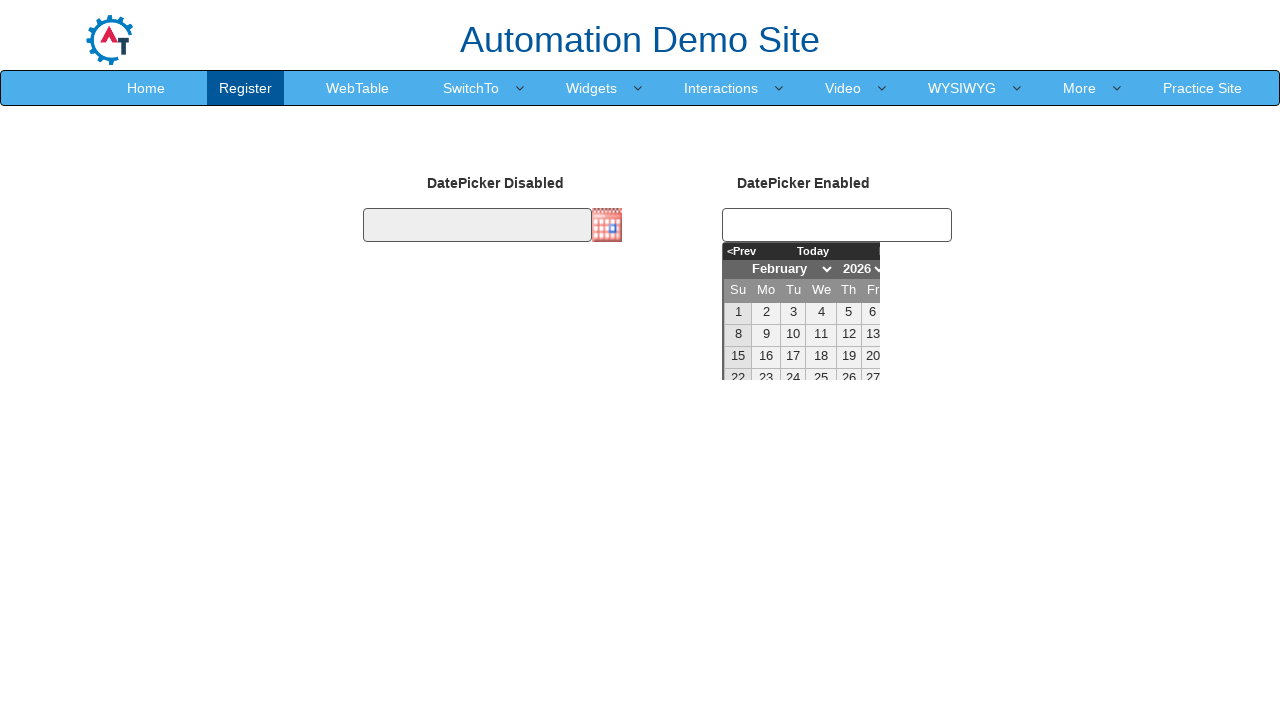

Located 28 date cells in the calendar
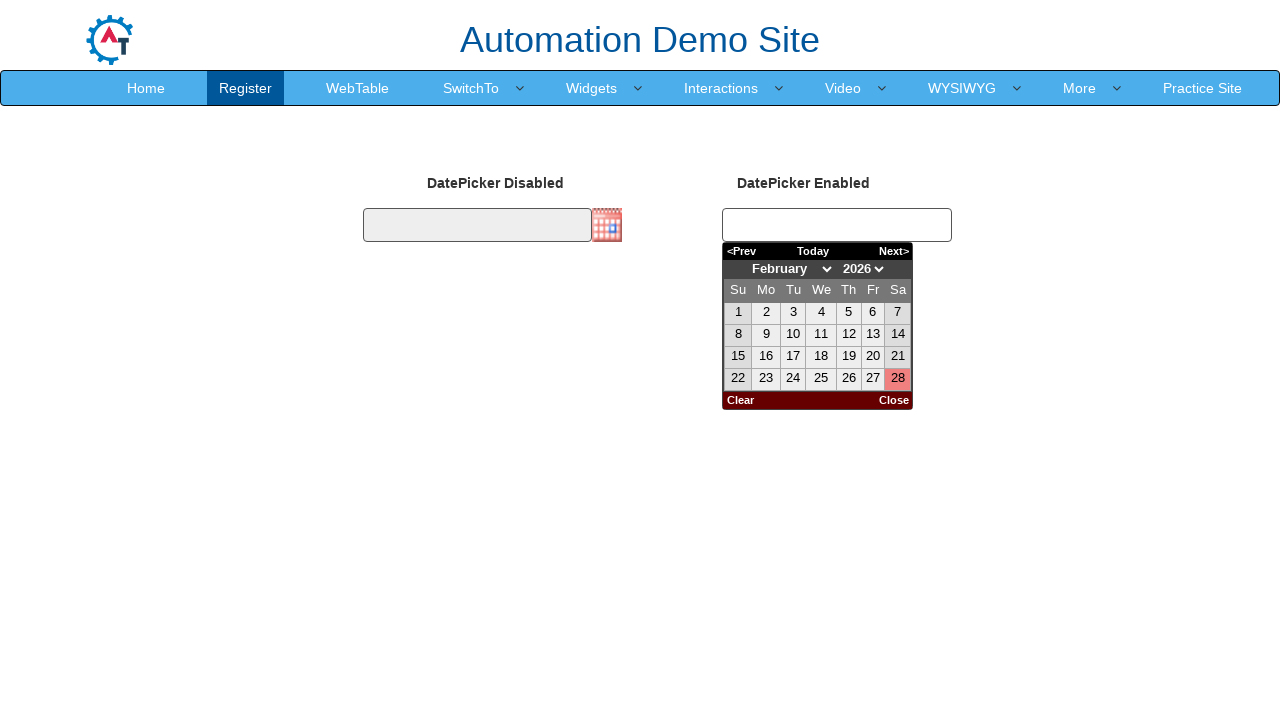

Selected date '15' from the calendar at (738, 357) on xpath=//div[2]/div/div[2]/div/table/tbody/tr/td >> nth=14
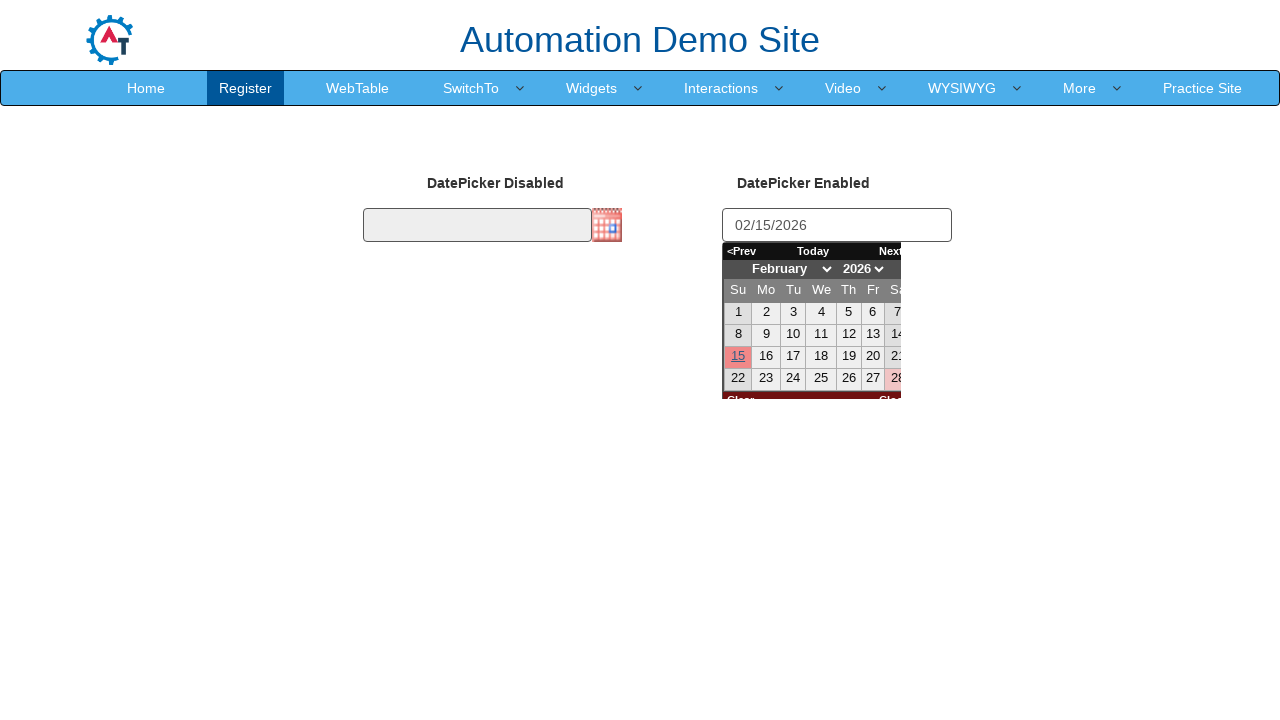

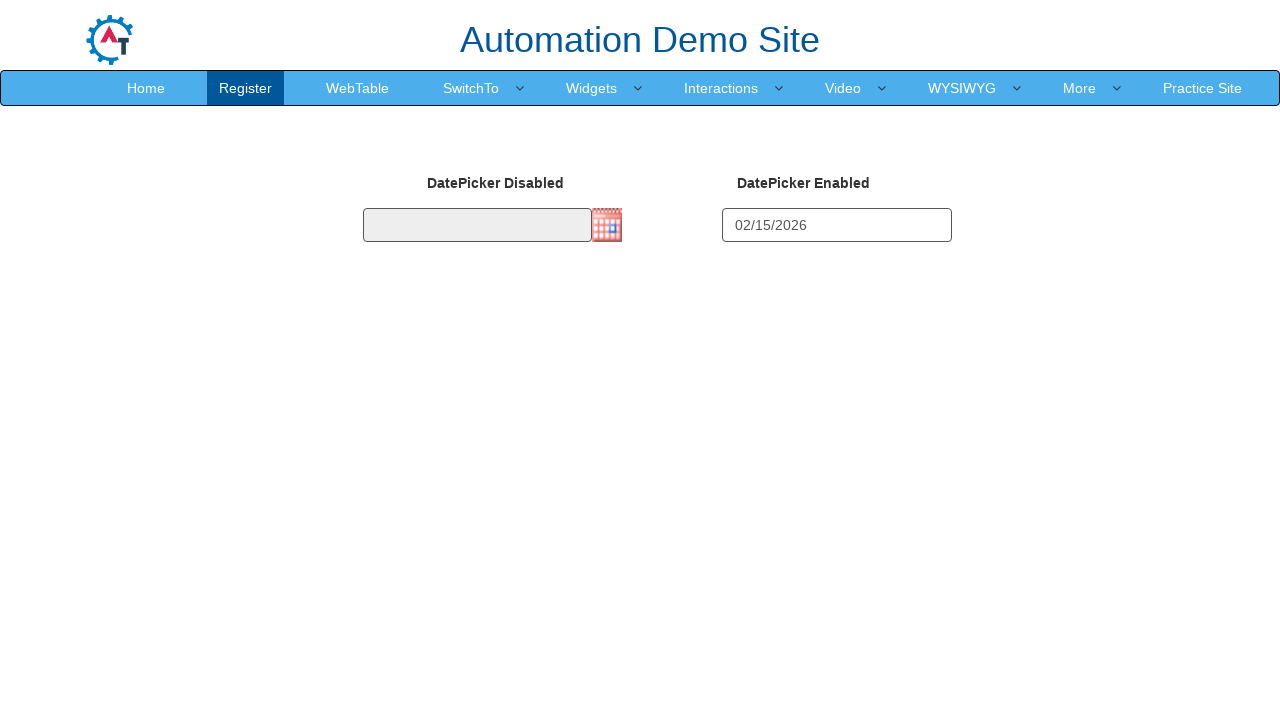